Opens the Shafa.ua website, creates multiple new browser tabs, switches between tabs, and performs page scrolling up and down.

Starting URL: https://shafa.ua/

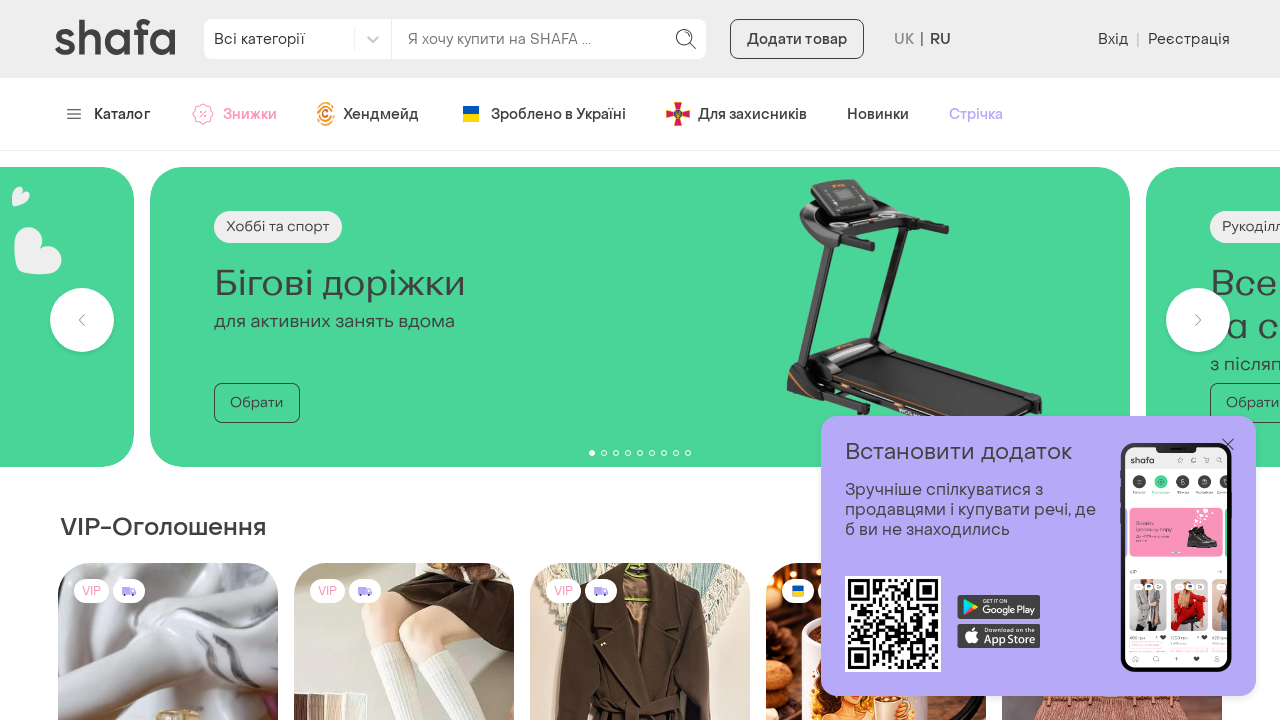

Created second browser tab
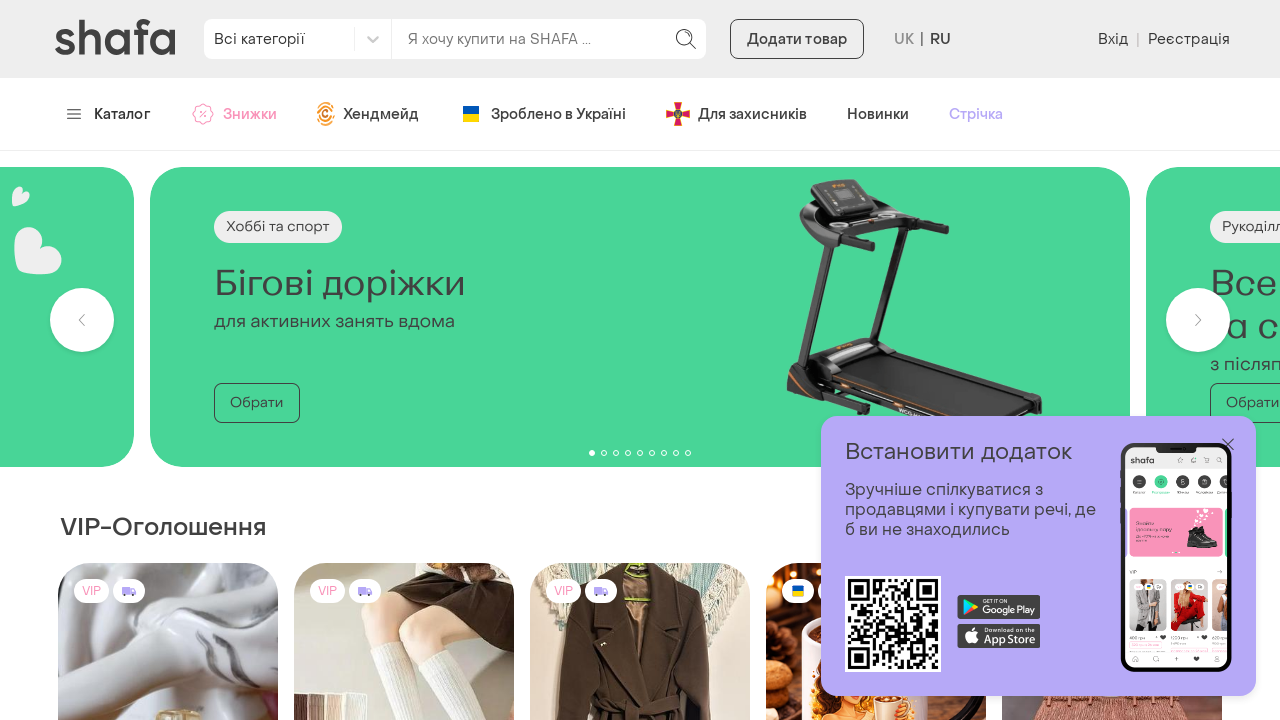

Created third browser tab
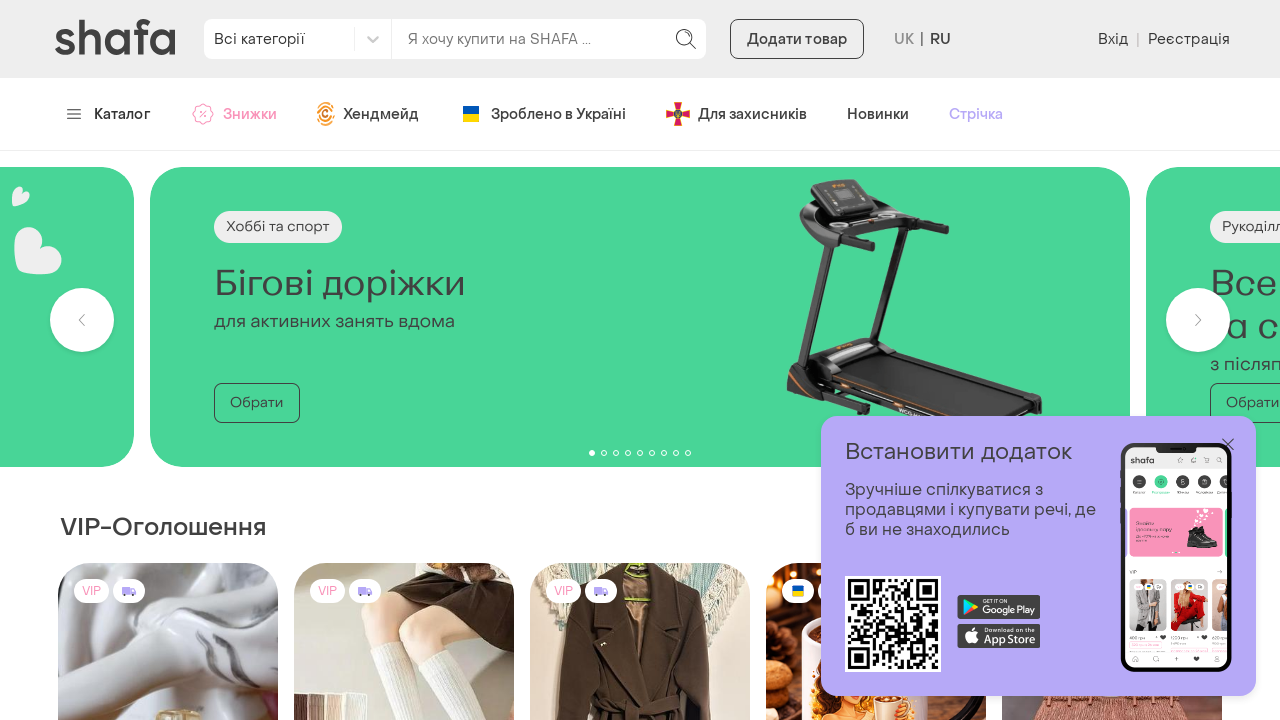

Retrieved all pages in context - count: 3
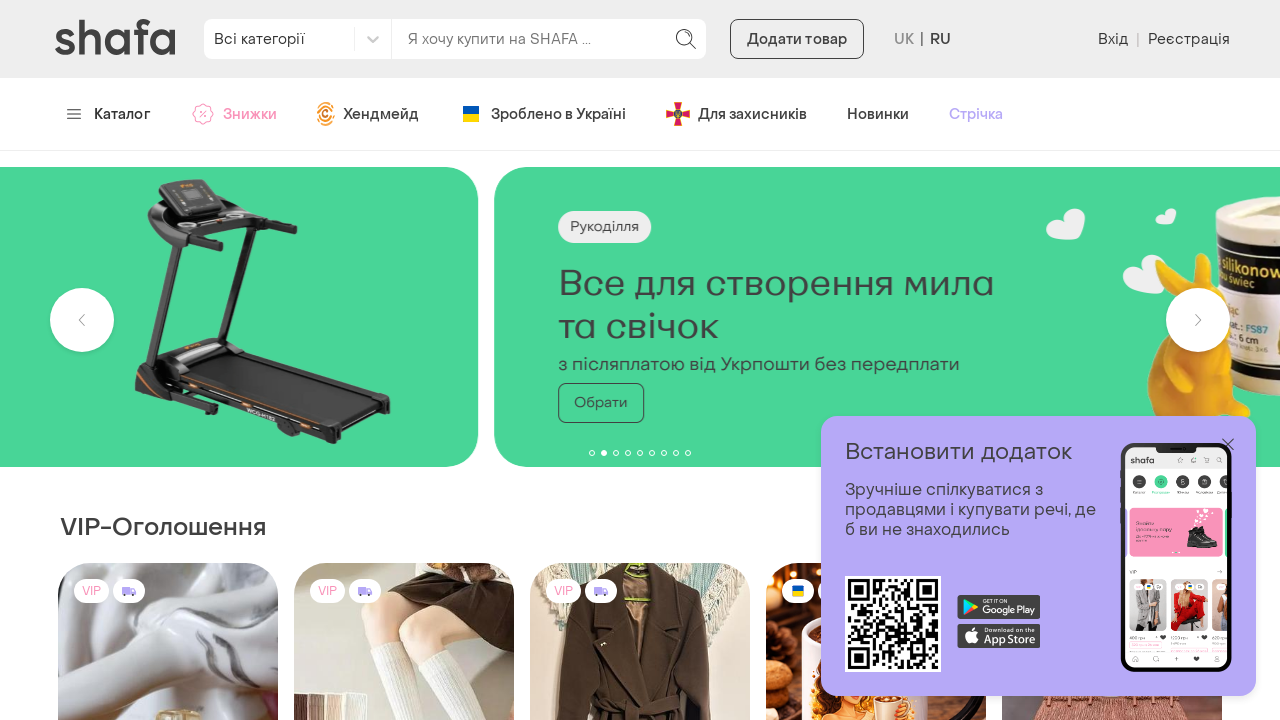

Created fourth browser tab
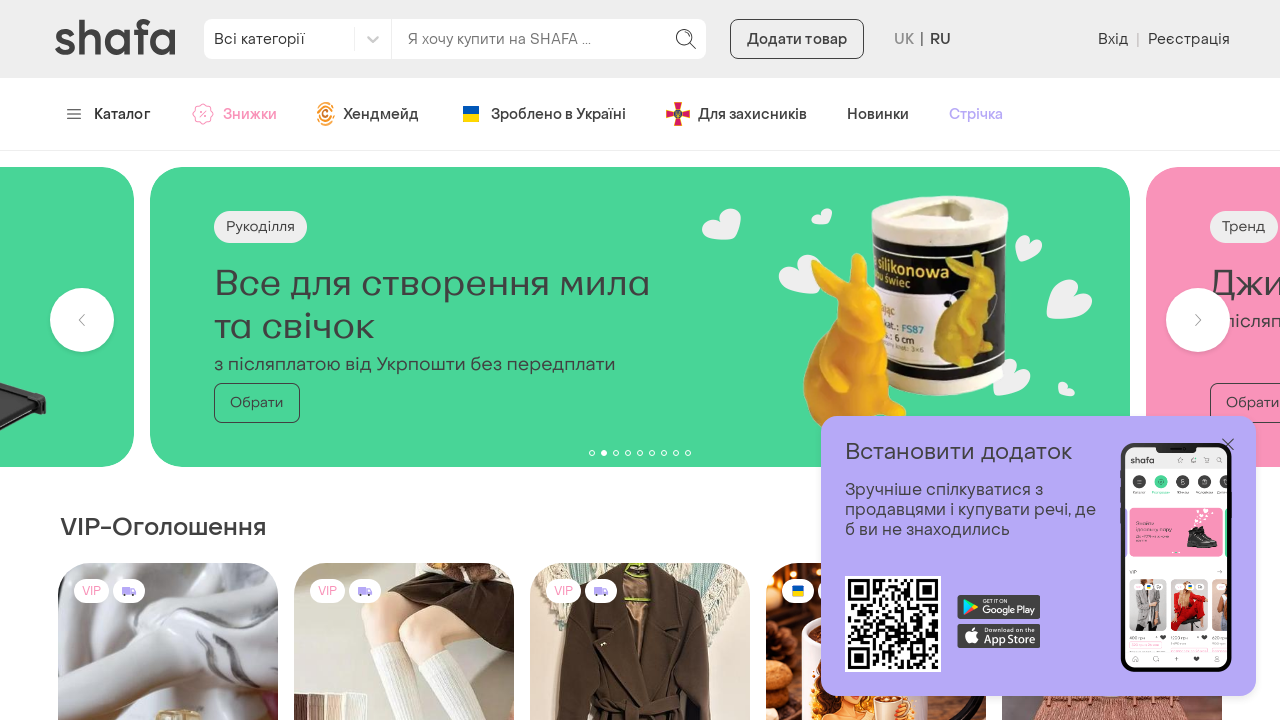

Created fifth browser tab
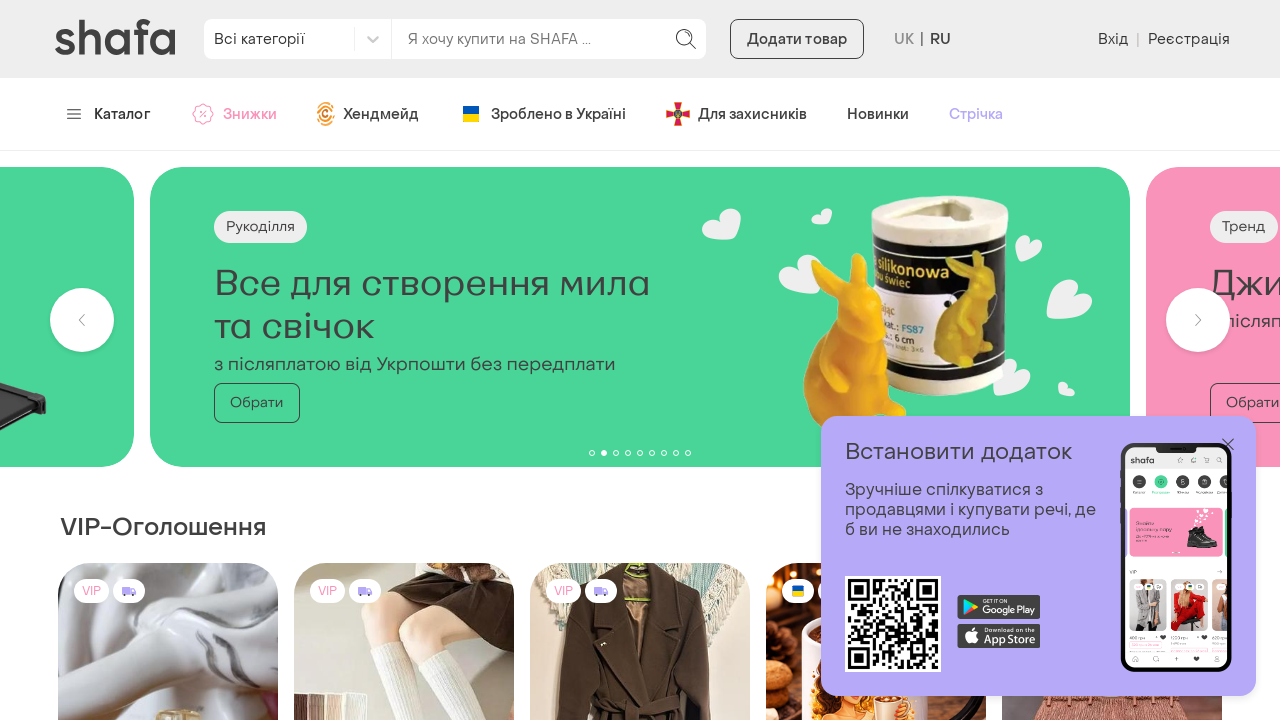

Created sixth browser tab
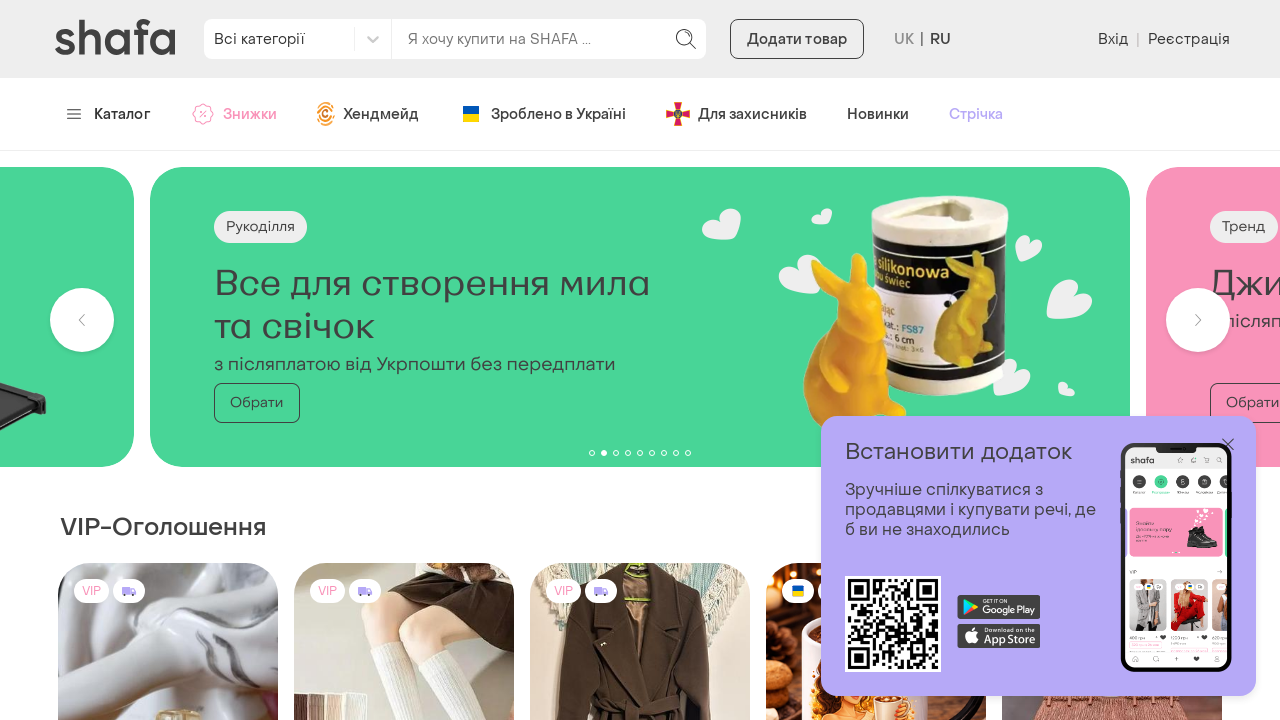

Retrieved all pages in context - total count: 6
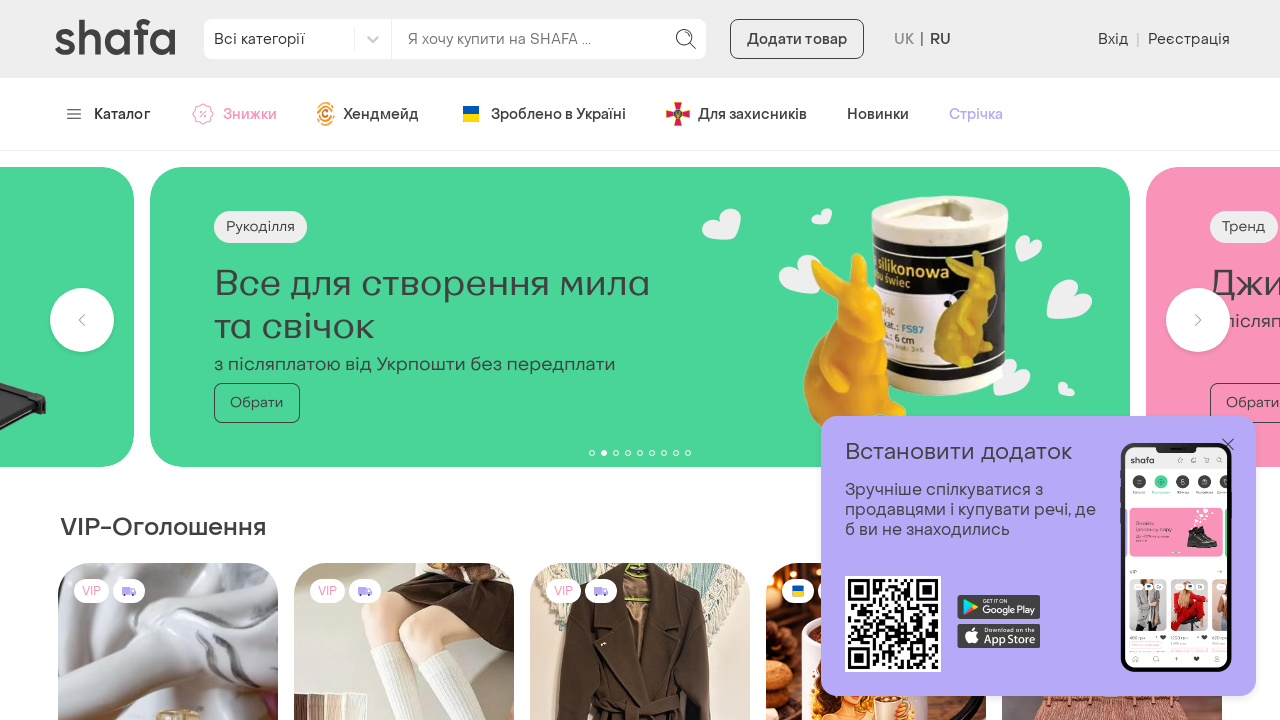

Selected first browser tab
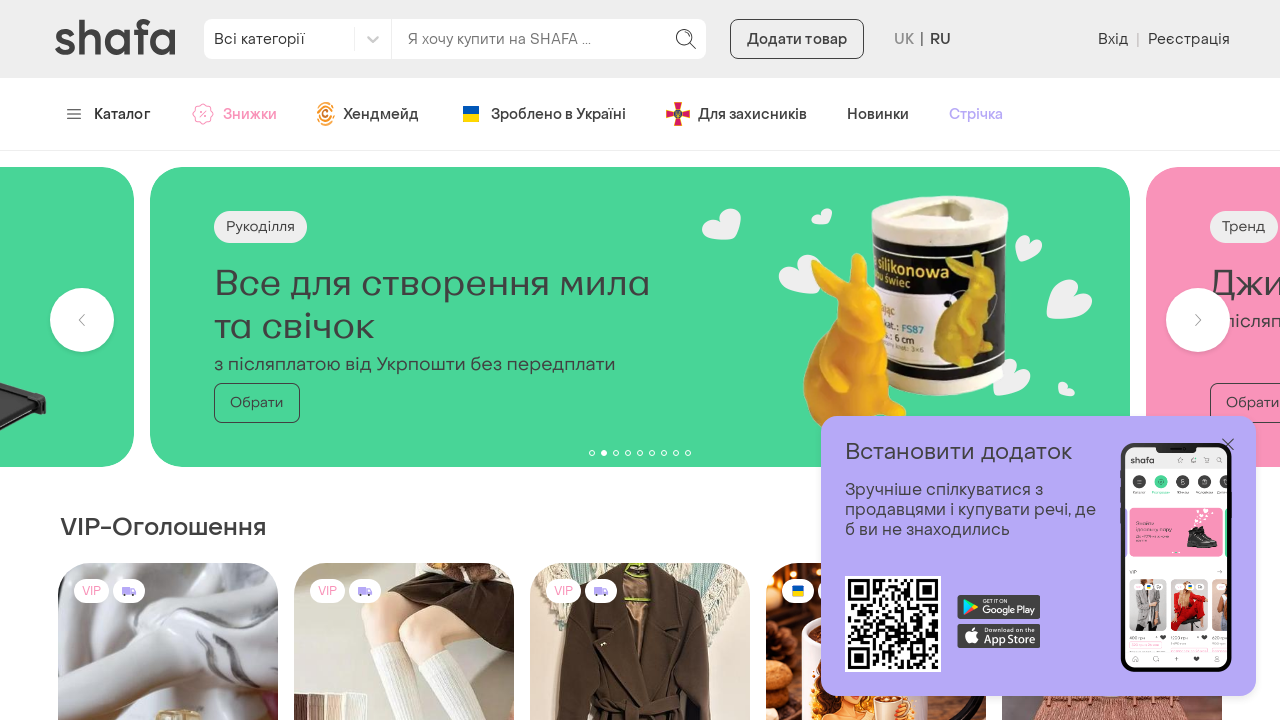

Brought first tab to front
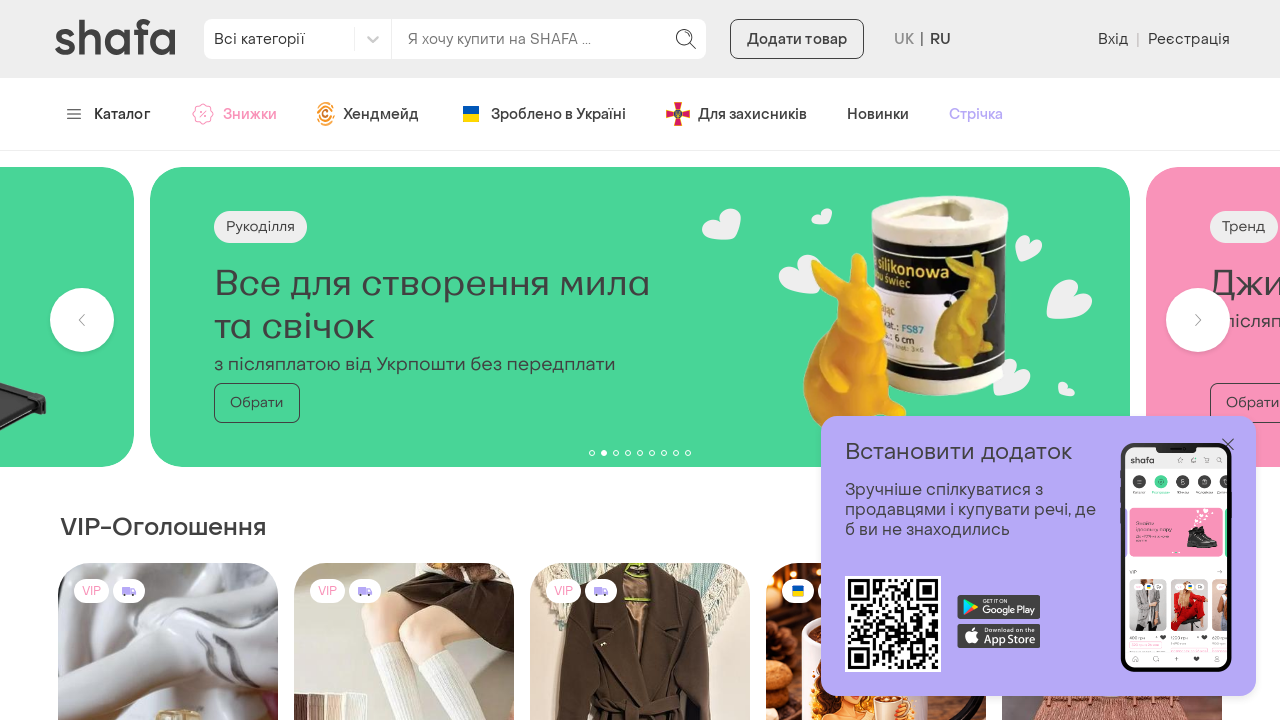

Scrolled down 3000 pixels
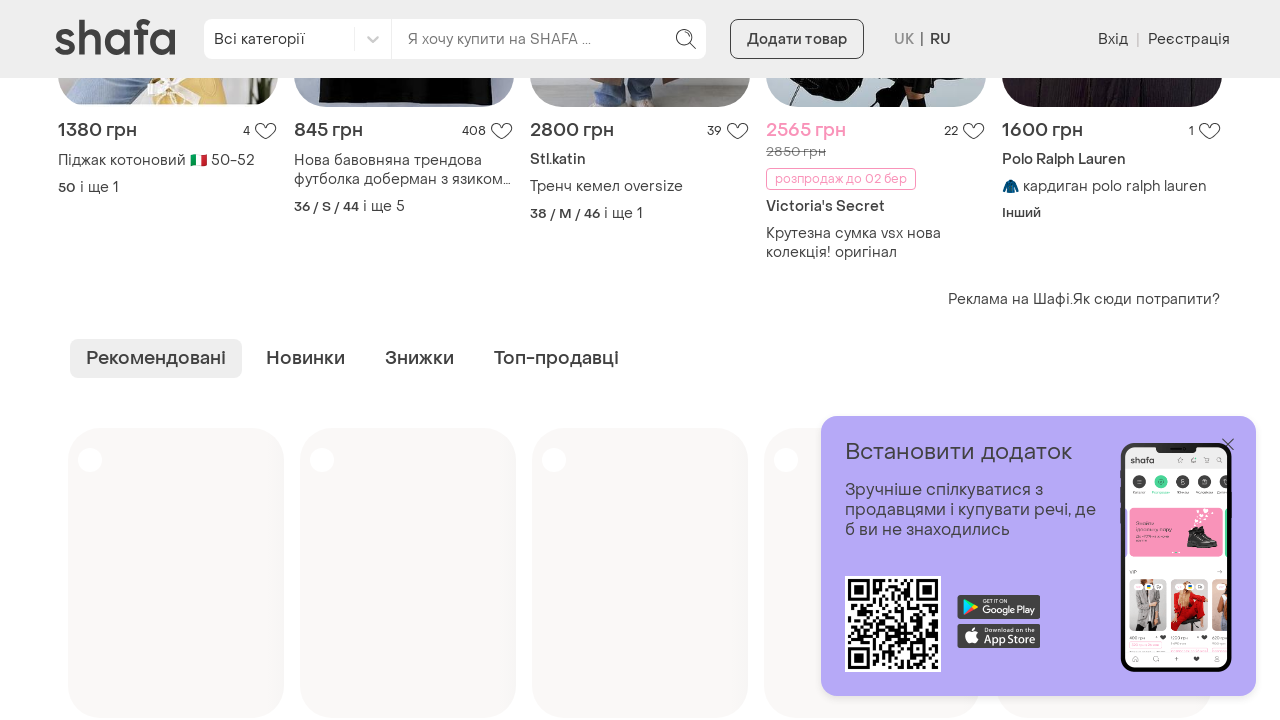

Scrolled up 1000 pixels
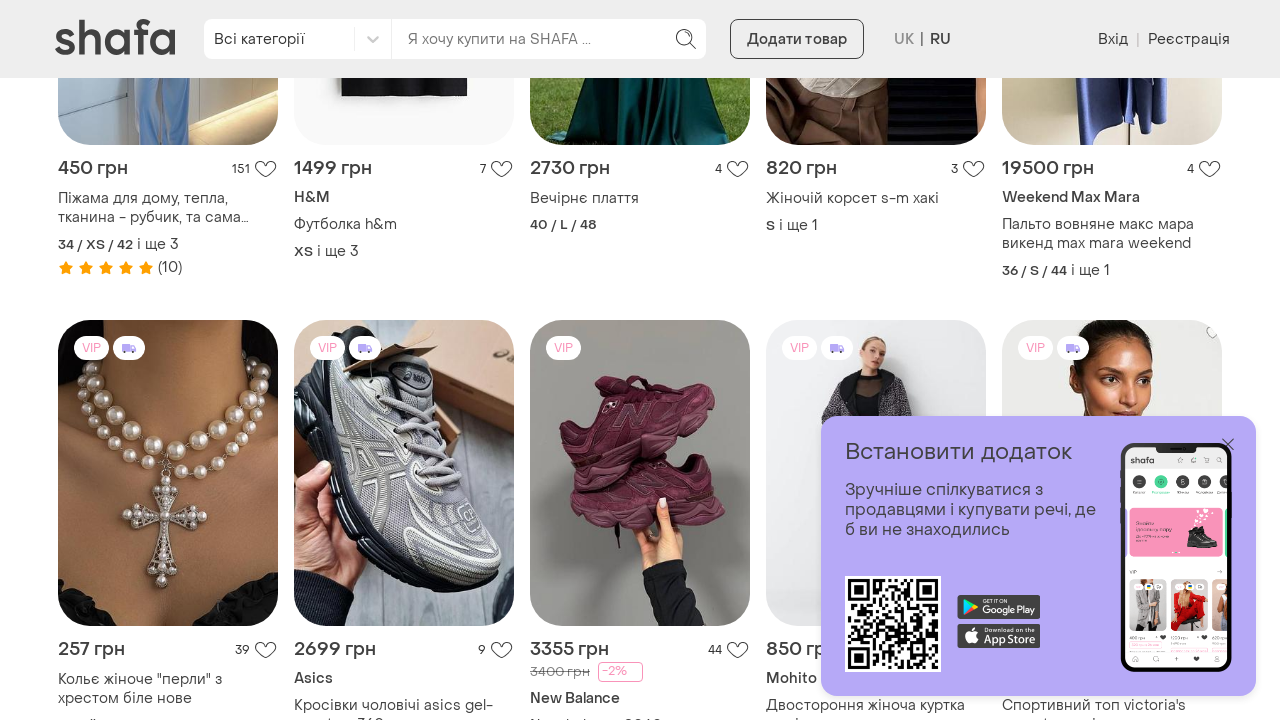

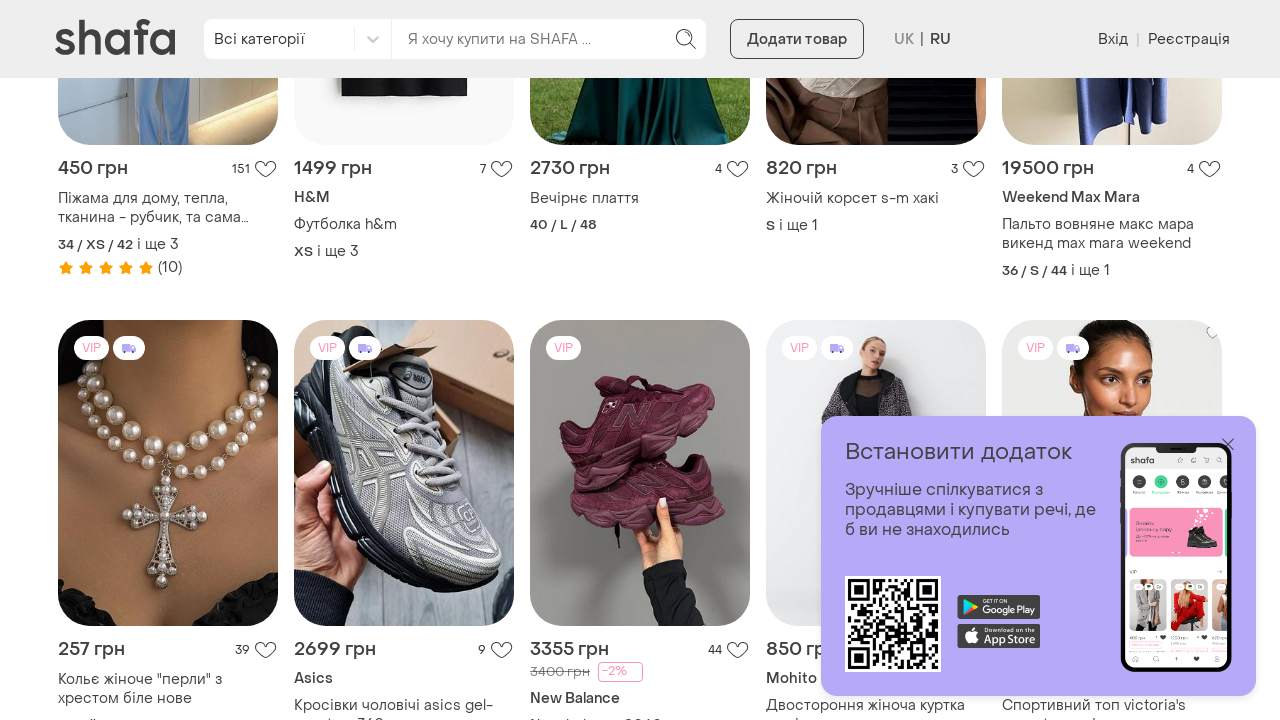